Tests that new todo items are appended to the bottom of the list by creating 3 items and verifying the count

Starting URL: https://demo.playwright.dev/todomvc

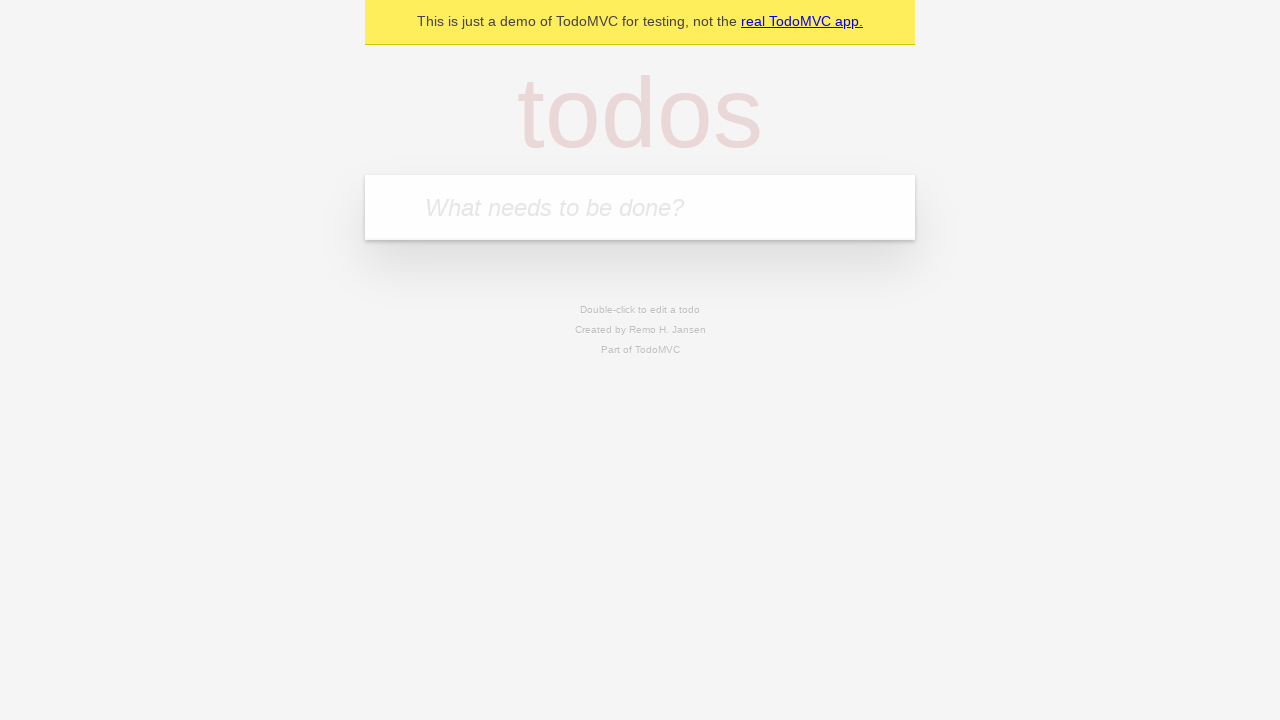

Filled todo input with 'buy some cheese' on internal:attr=[placeholder="What needs to be done?"i]
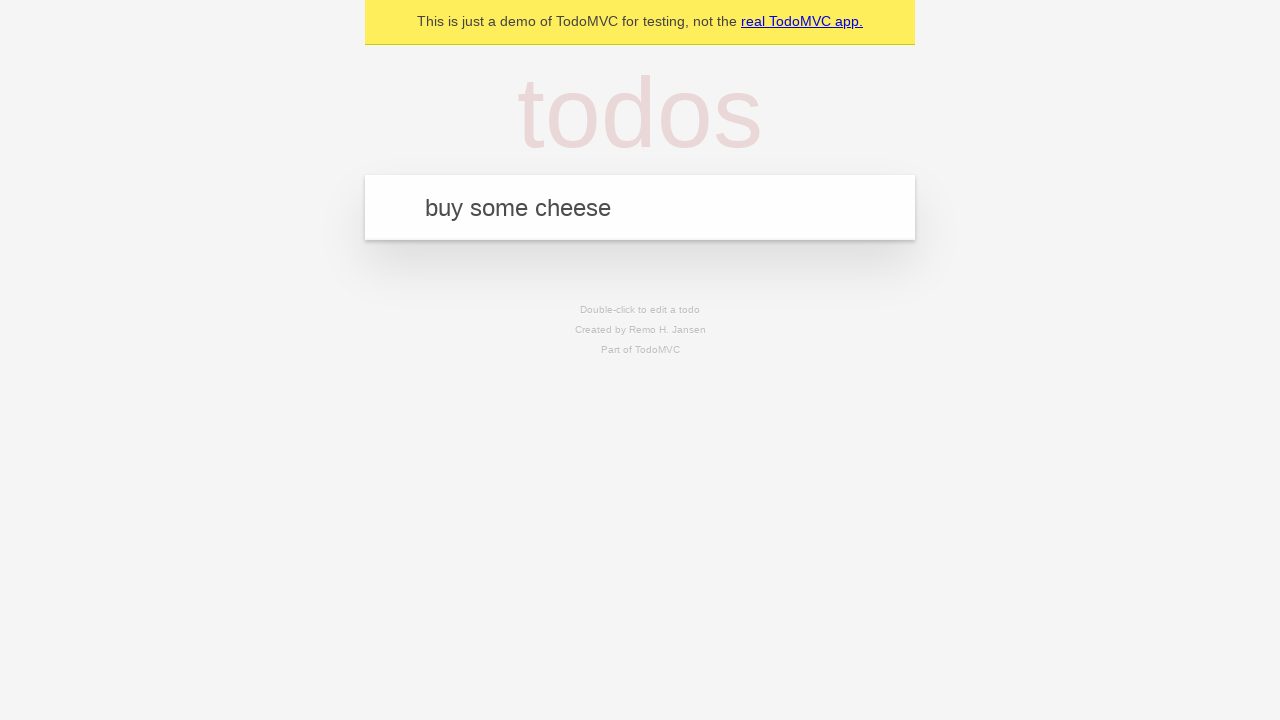

Pressed Enter to add 'buy some cheese' to the todo list on internal:attr=[placeholder="What needs to be done?"i]
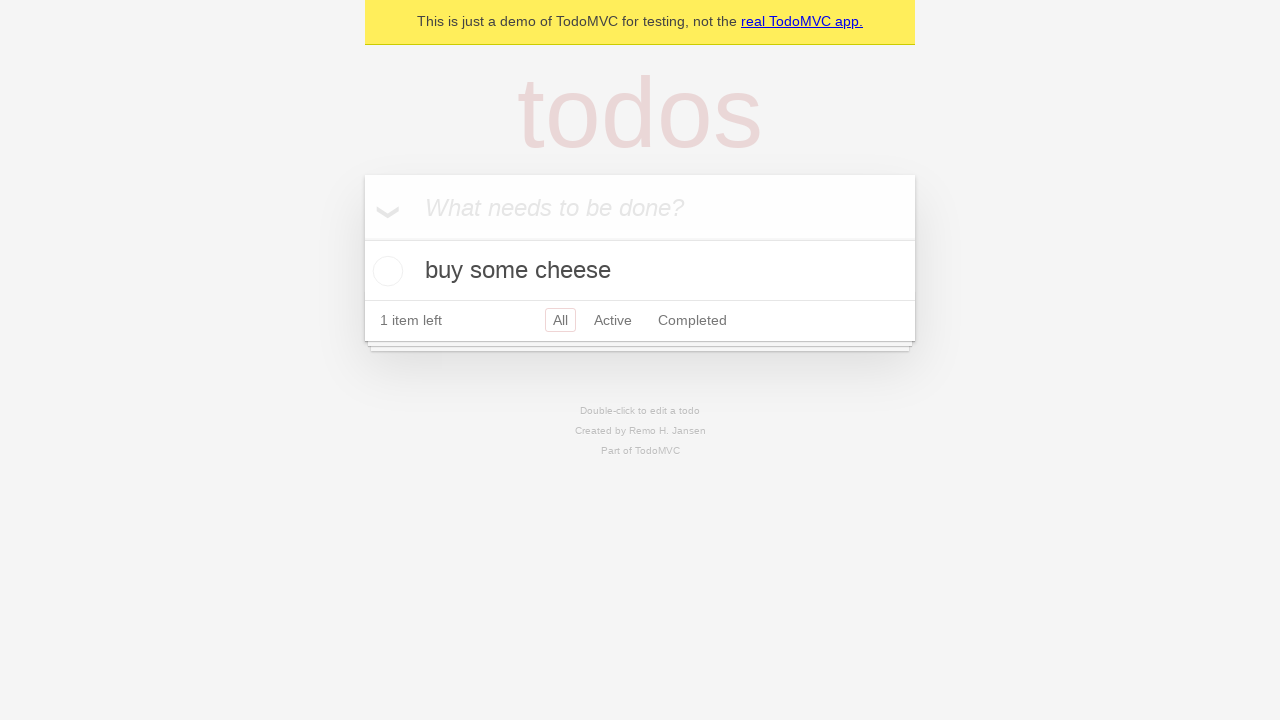

Filled todo input with 'feed the cat' on internal:attr=[placeholder="What needs to be done?"i]
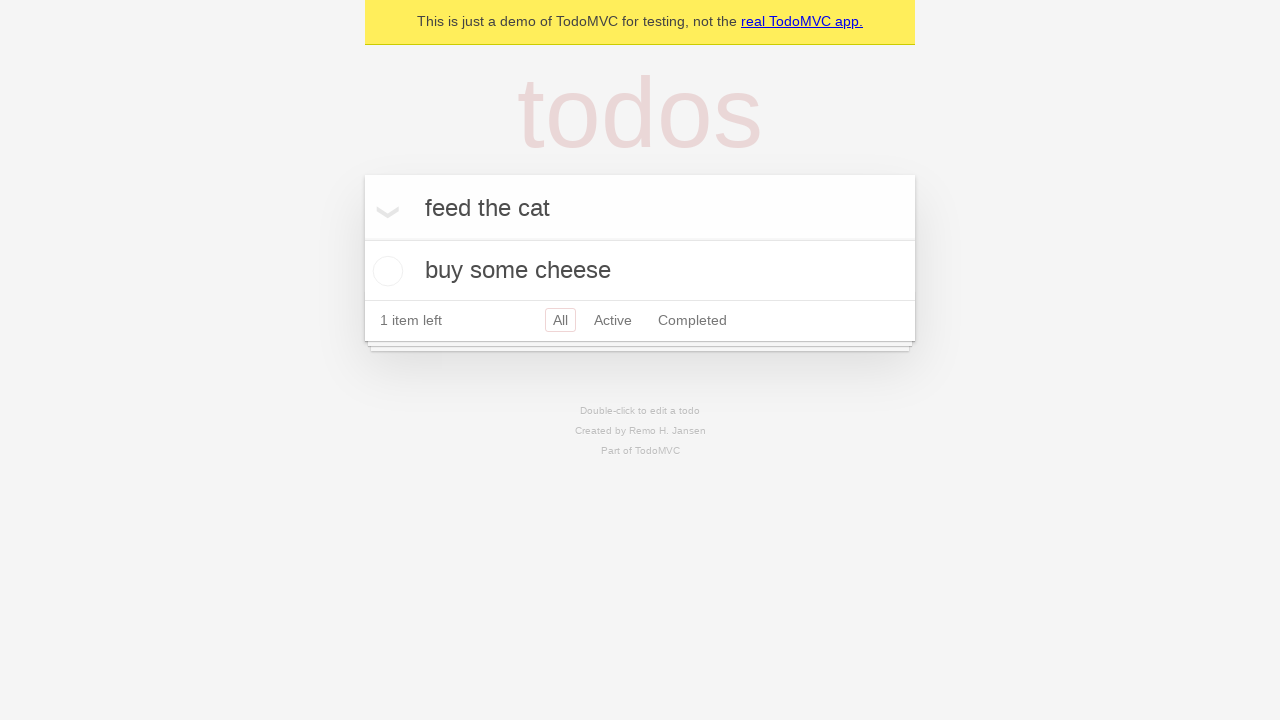

Pressed Enter to add 'feed the cat' to the todo list on internal:attr=[placeholder="What needs to be done?"i]
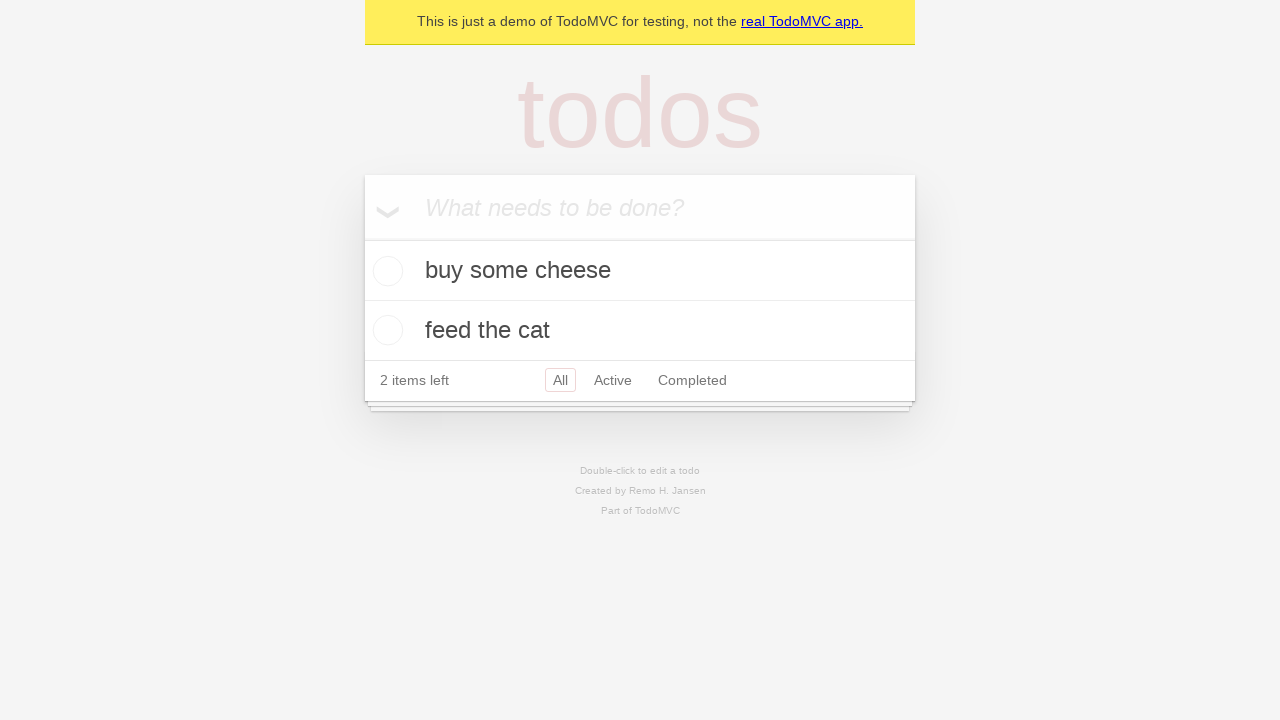

Filled todo input with 'book a doctors appointment' on internal:attr=[placeholder="What needs to be done?"i]
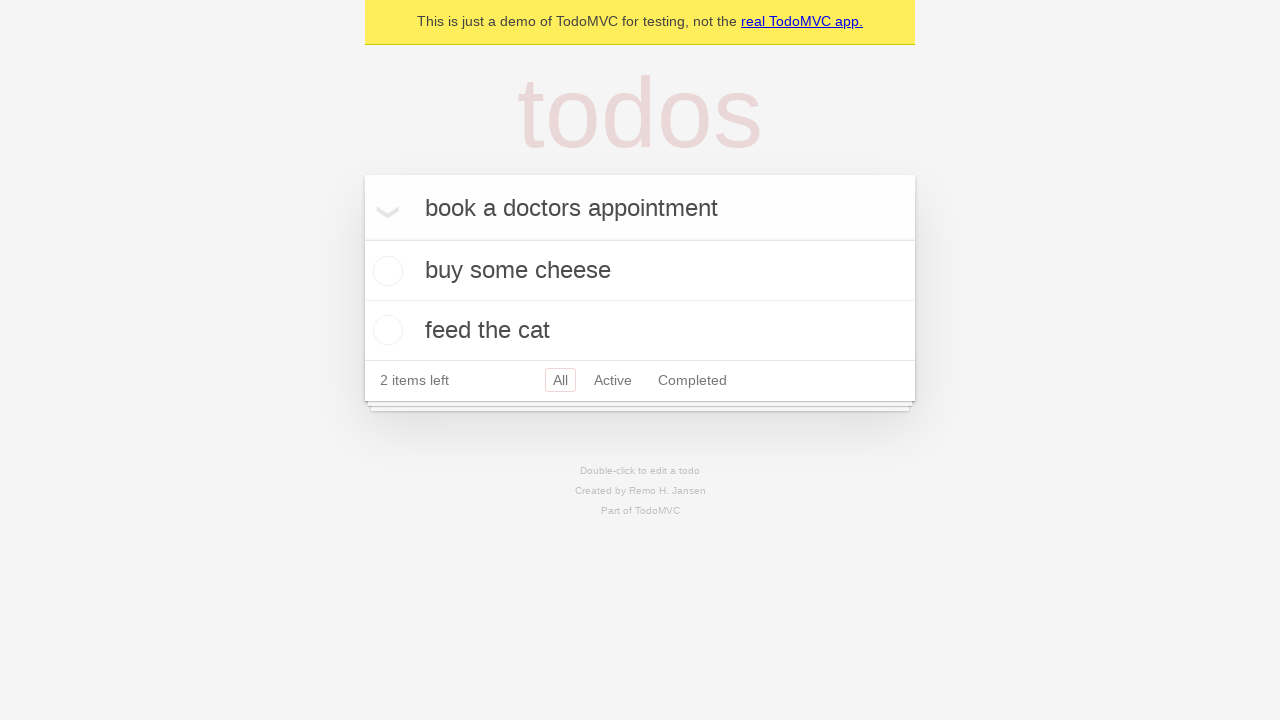

Pressed Enter to add 'book a doctors appointment' to the todo list on internal:attr=[placeholder="What needs to be done?"i]
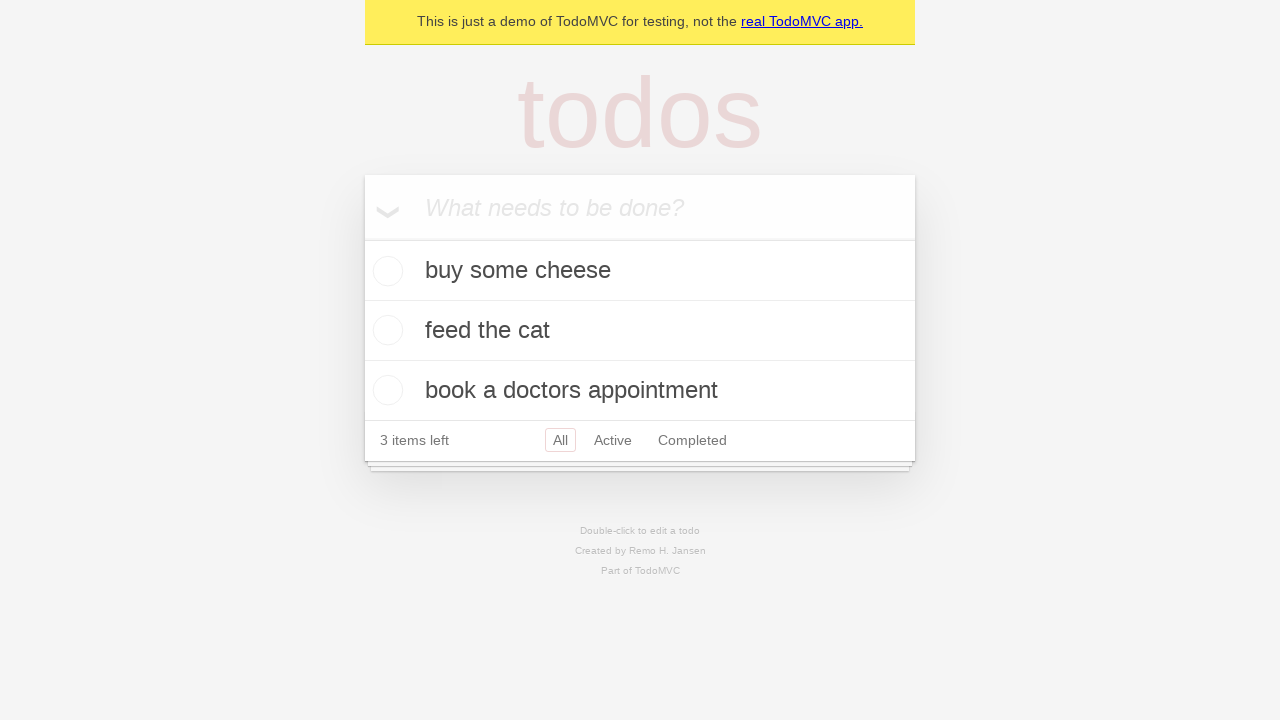

Verified that 3 items are displayed in the todo list
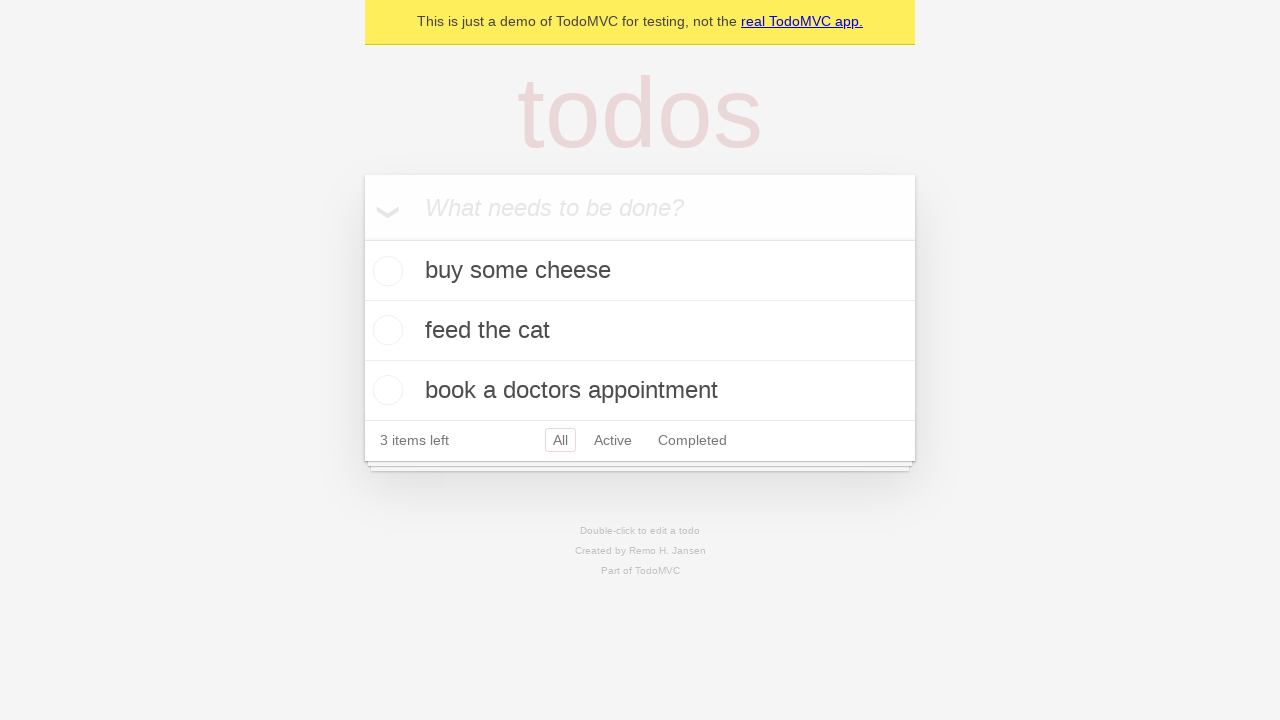

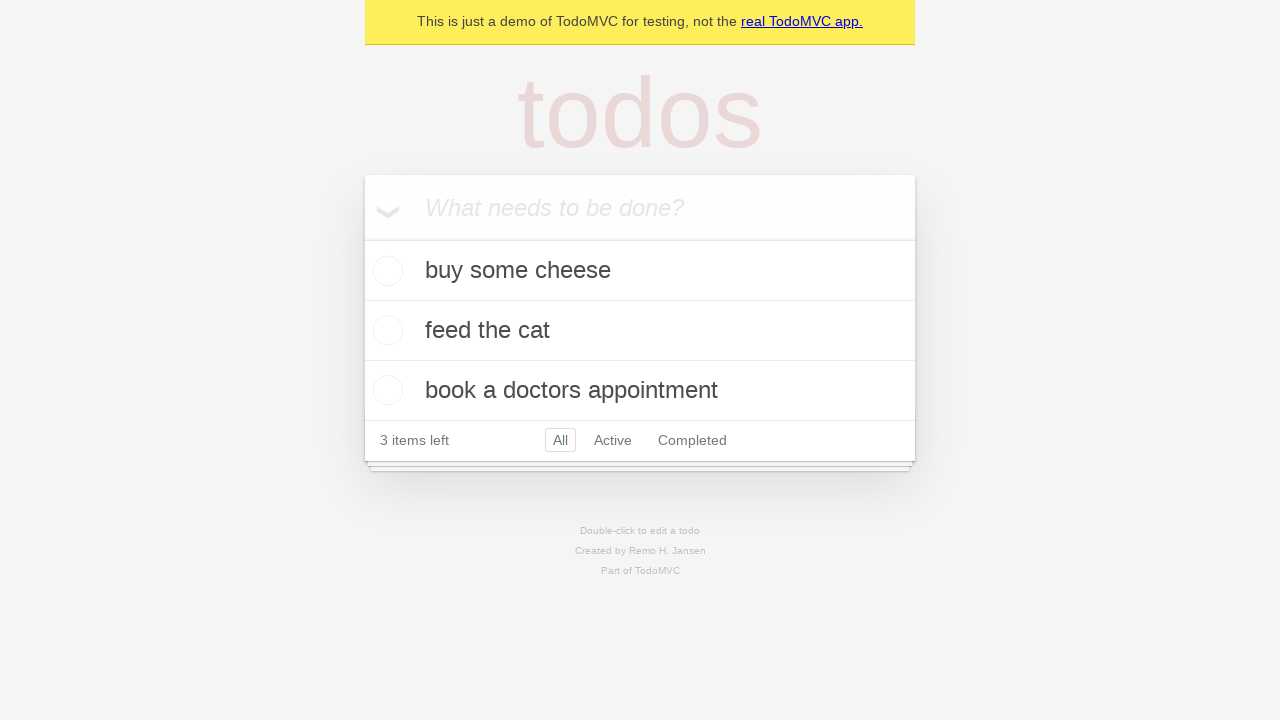